Tests dynamic properties page by interacting with buttons that enable after a delay, change color, and become visible after 5 seconds

Starting URL: https://demoqa.com/dynamic-properties

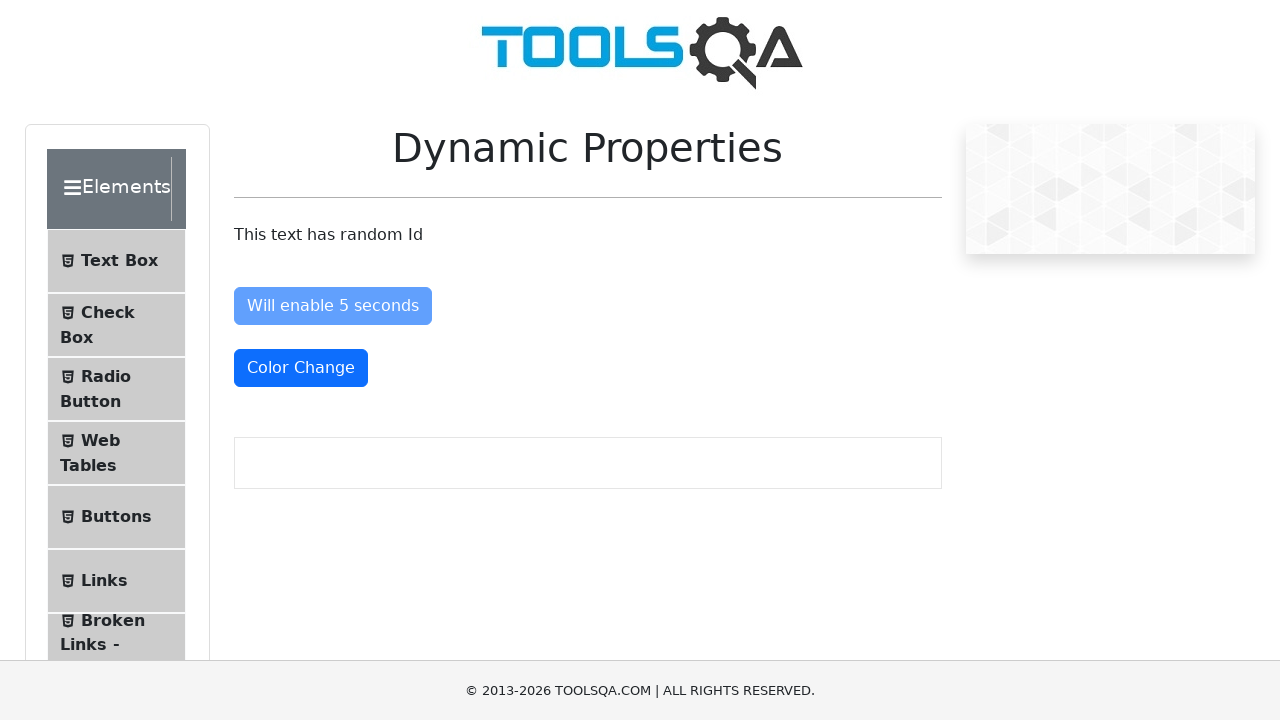

Navigated to dynamic properties page
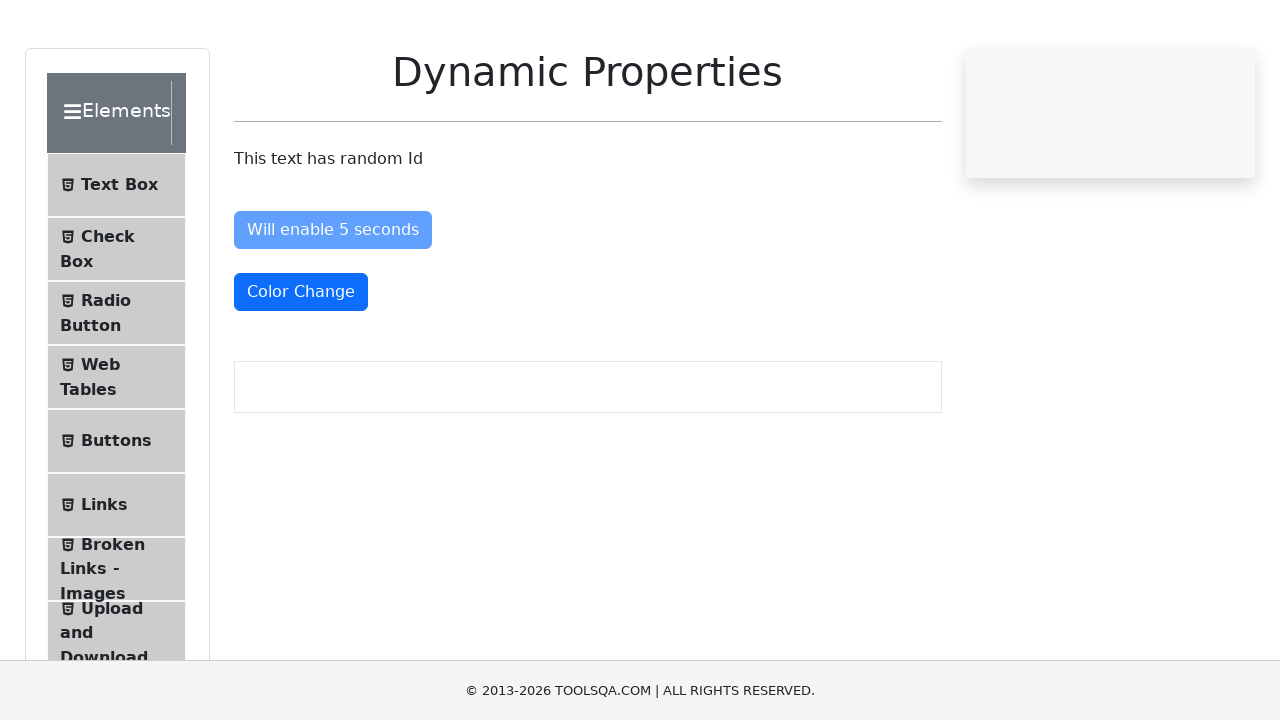

Waited for 'Will enable 5 seconds' button to become enabled
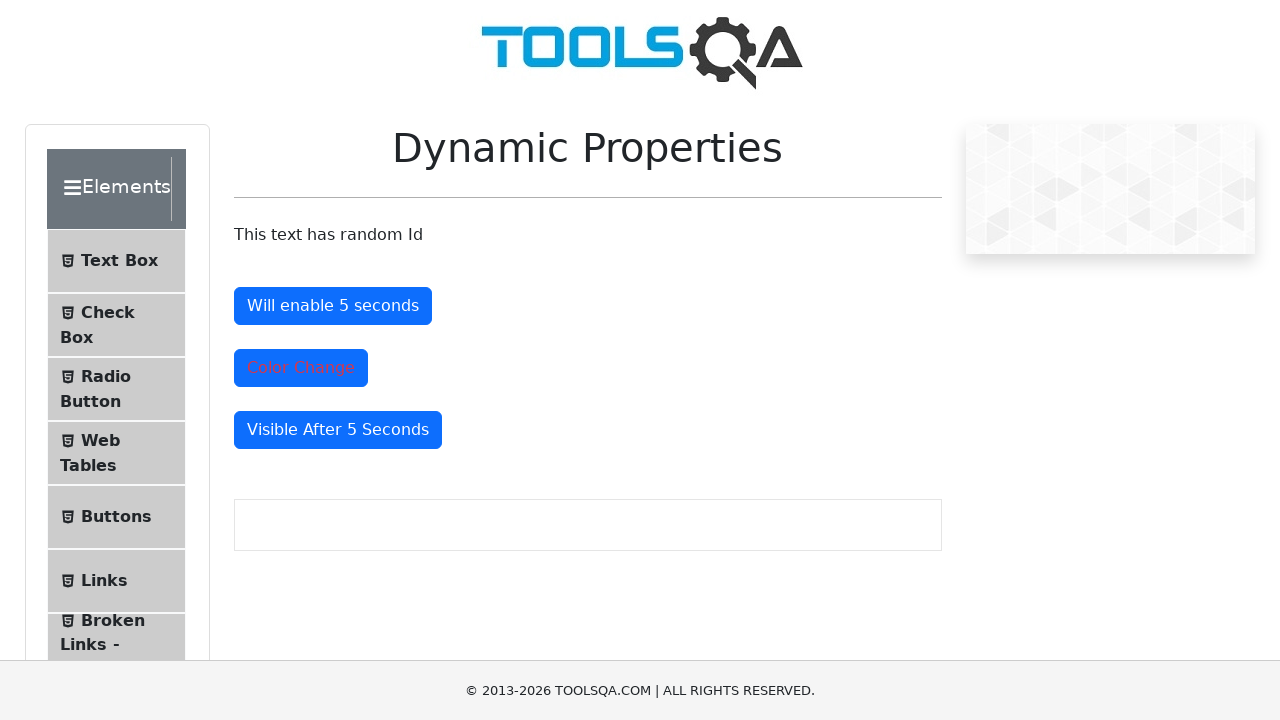

Clicked the 'Will enable 5 seconds' button at (333, 306) on button:has-text('Will enable 5 seconds')
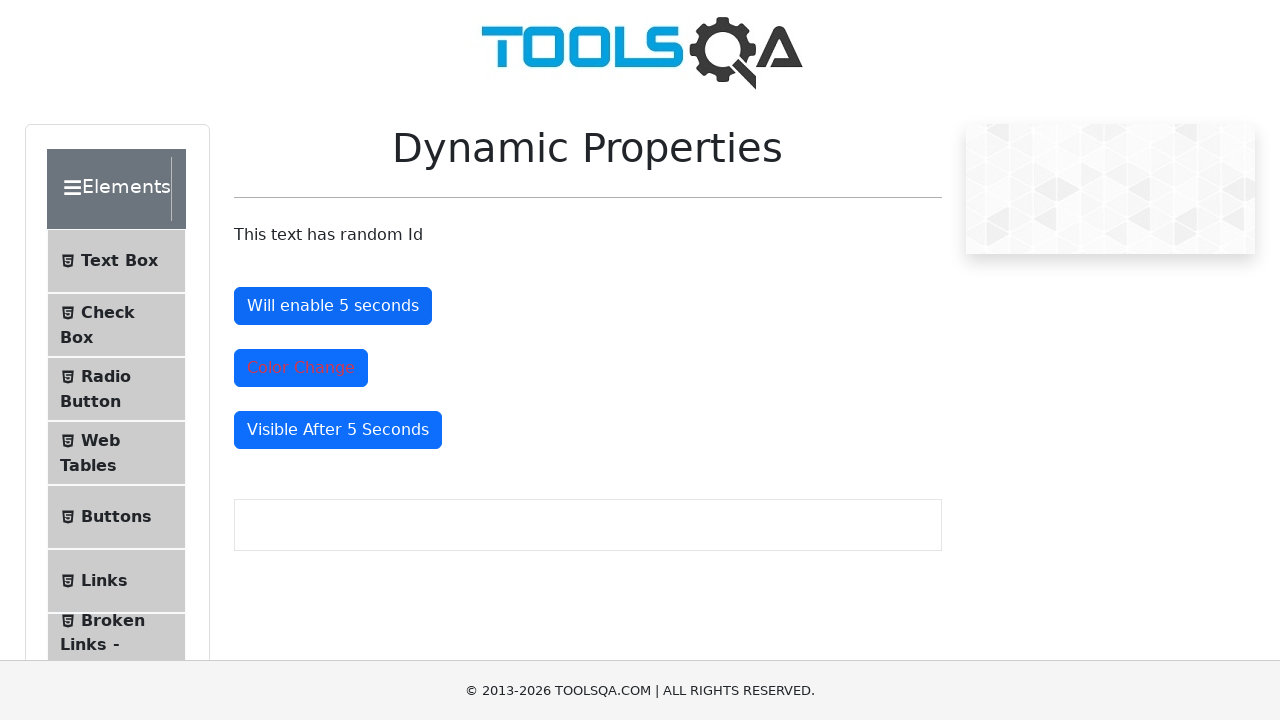

Waited for 'Visible After 5 Seconds' button to become visible
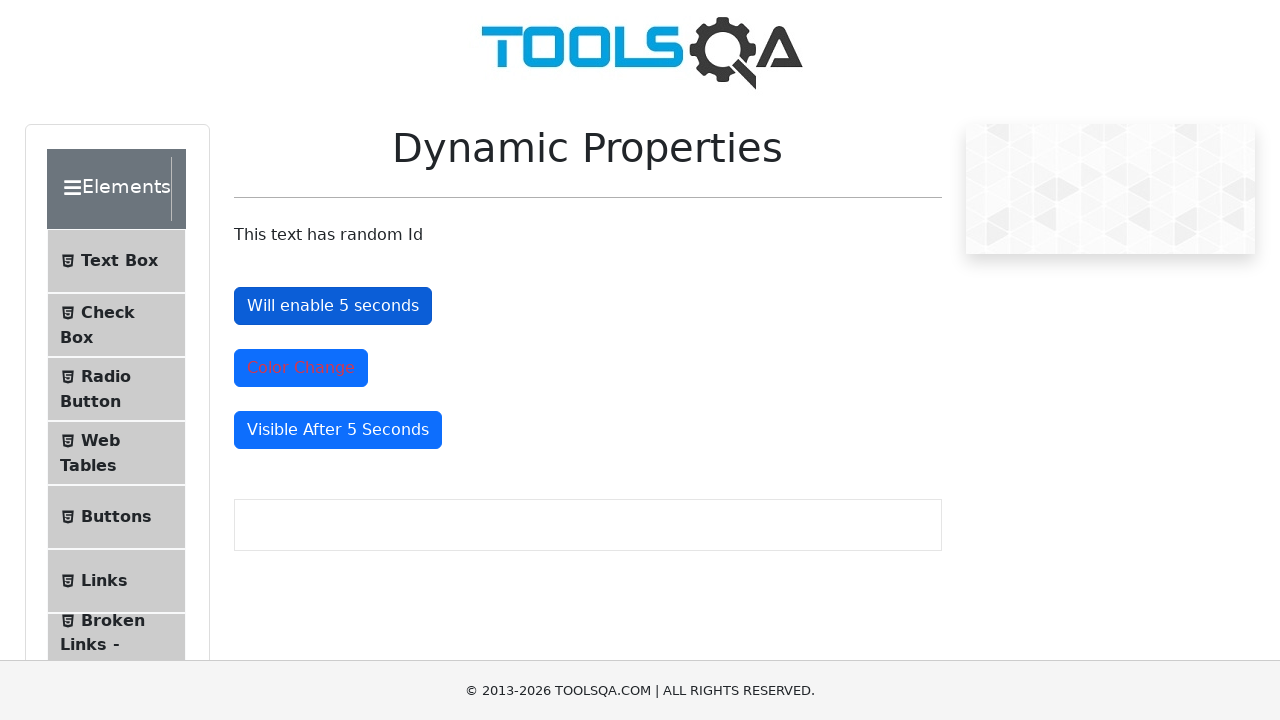

Clicked the 'Visible After 5 Seconds' button at (338, 430) on button:has-text('Visible After 5 Seconds')
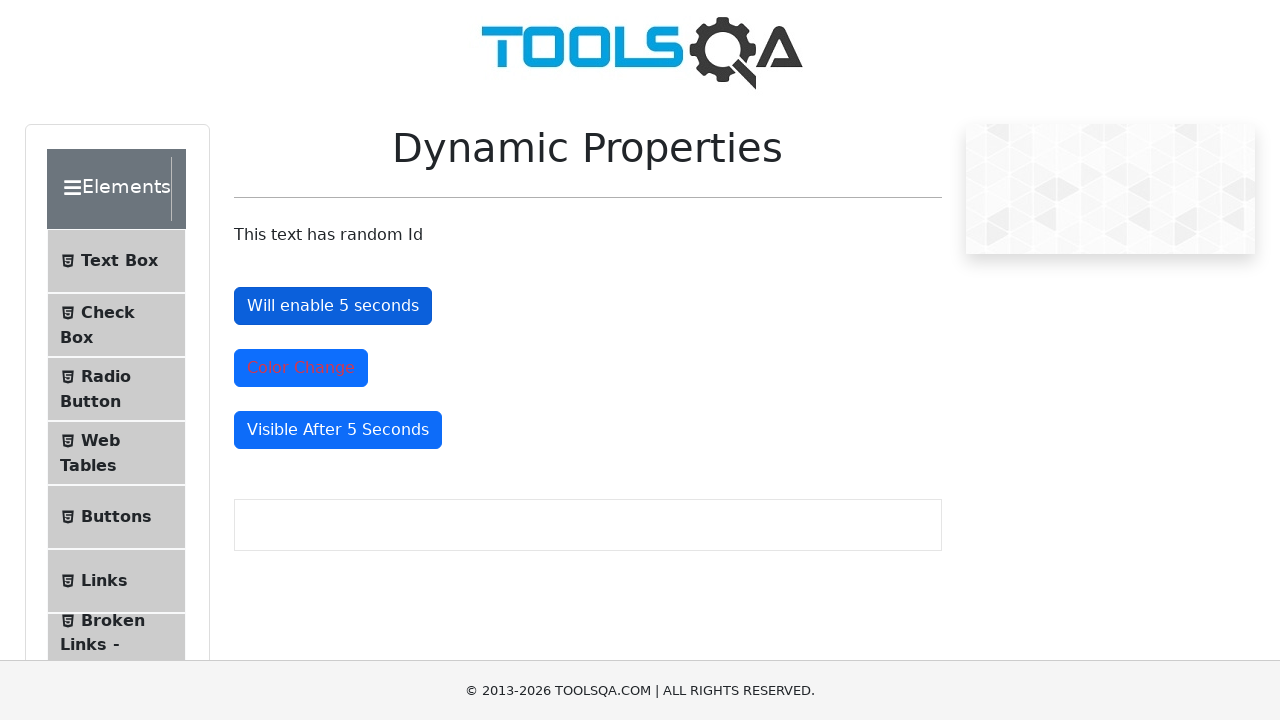

Clicked the 'Color Change' button at (301, 368) on button:has-text('Color Change')
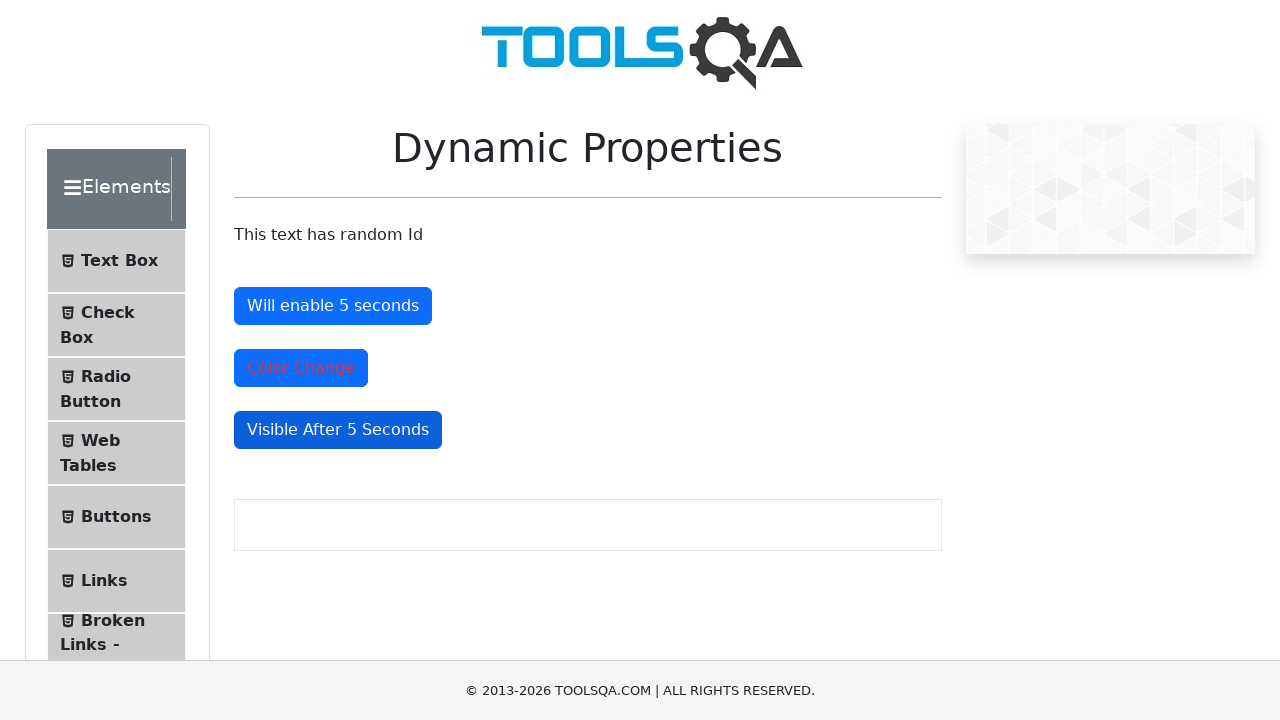

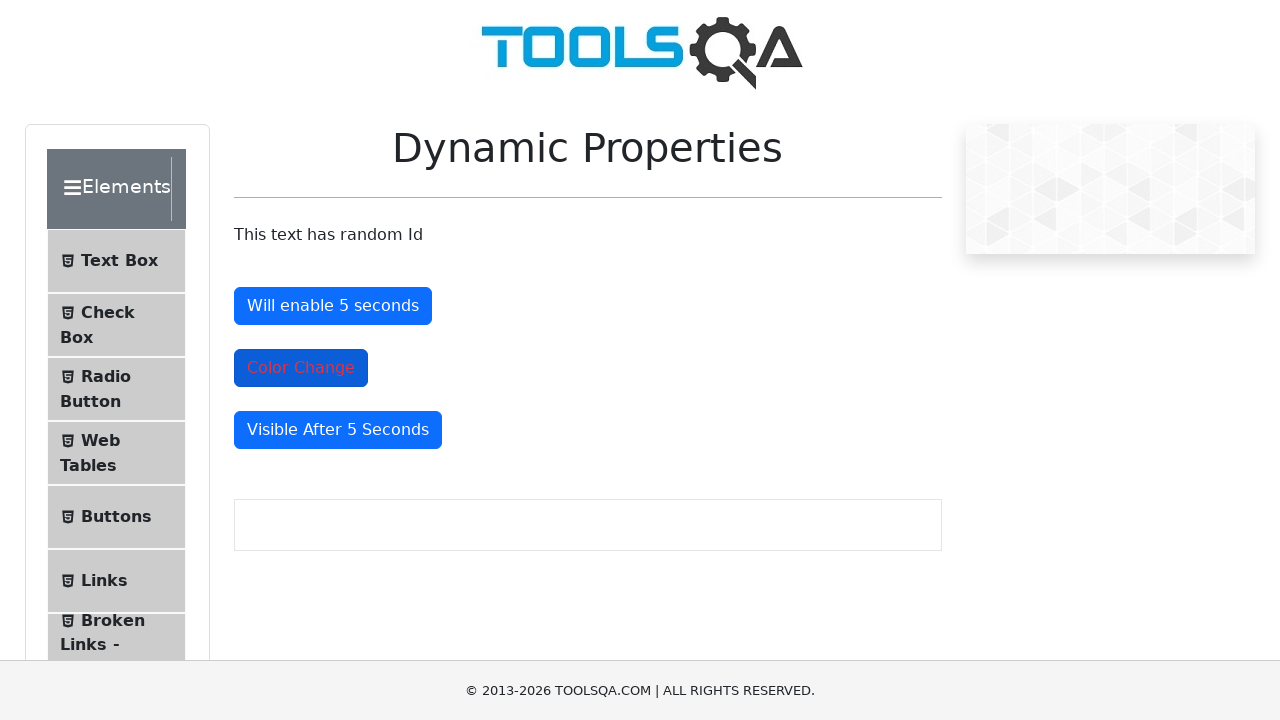